Tests calendar date picker functionality by selecting a specific date (June 15, 2027) through year, month, and day navigation

Starting URL: https://rahulshettyacademy.com/seleniumPractise/#/offers

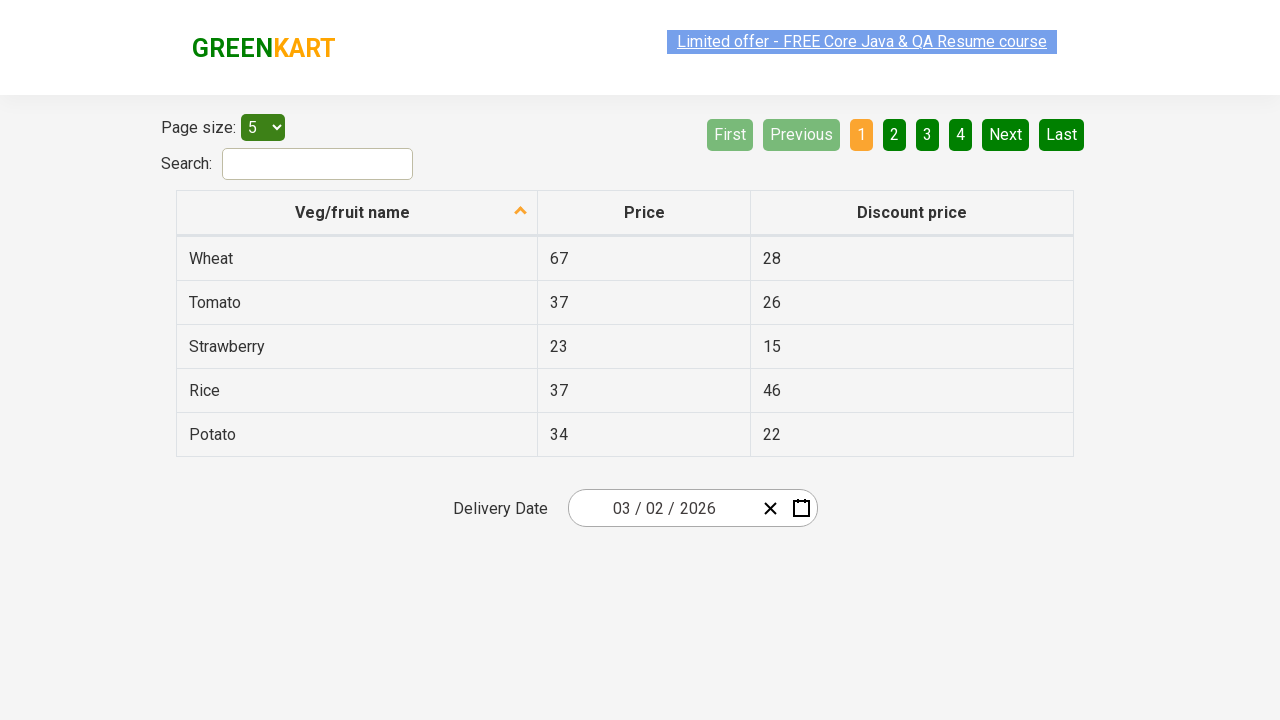

Waited 5 seconds for page to load
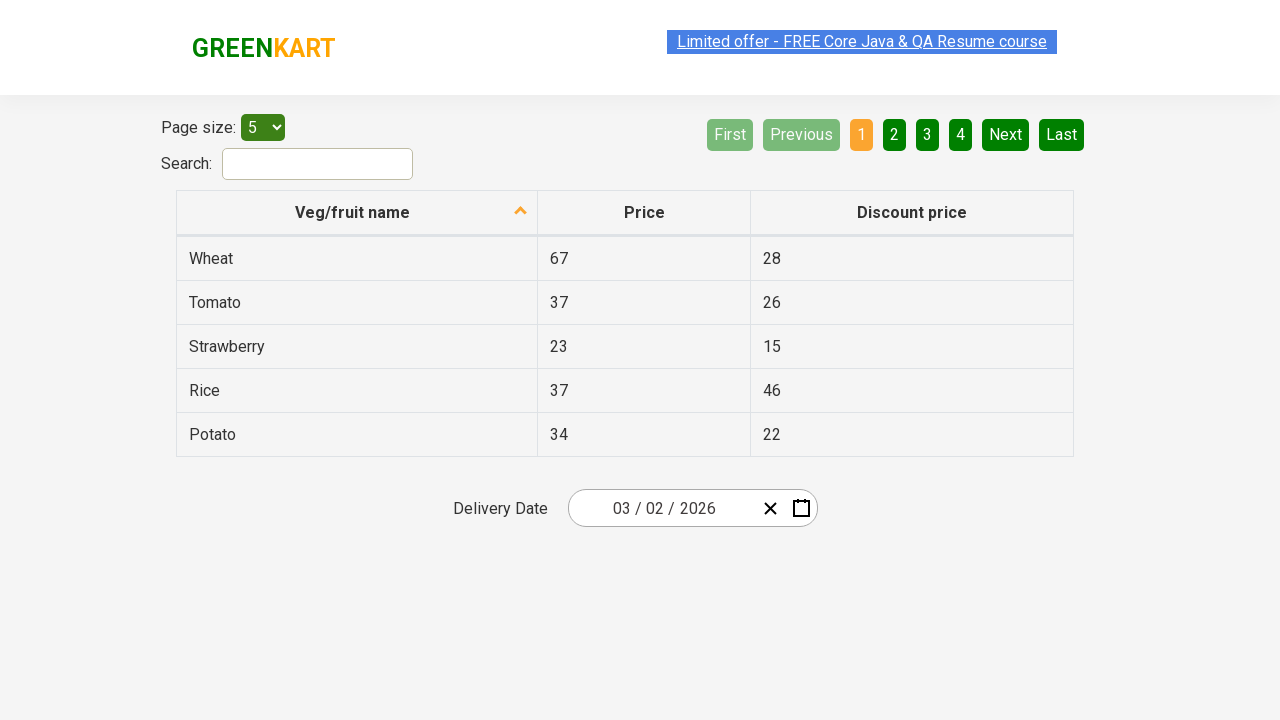

Clicked date picker input group to open calendar at (662, 508) on .react-date-picker__inputGroup
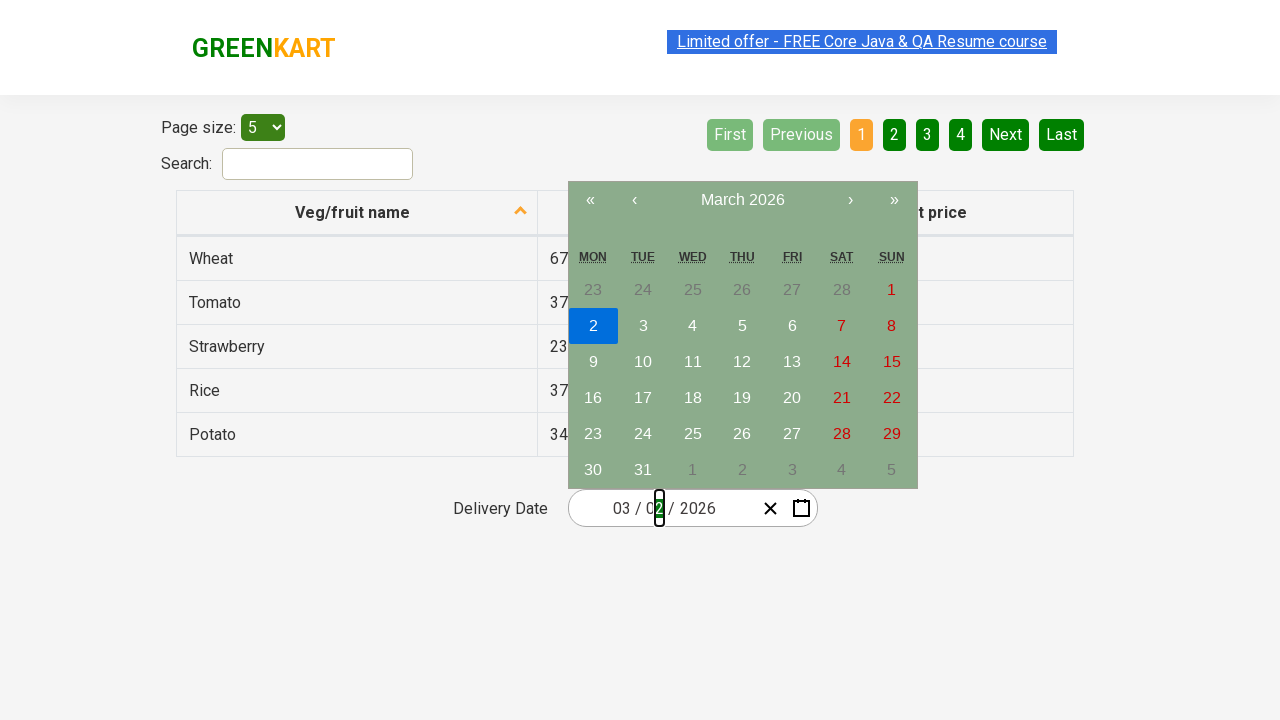

Clicked navigation label to navigate to month view at (742, 200) on .react-calendar__navigation__label
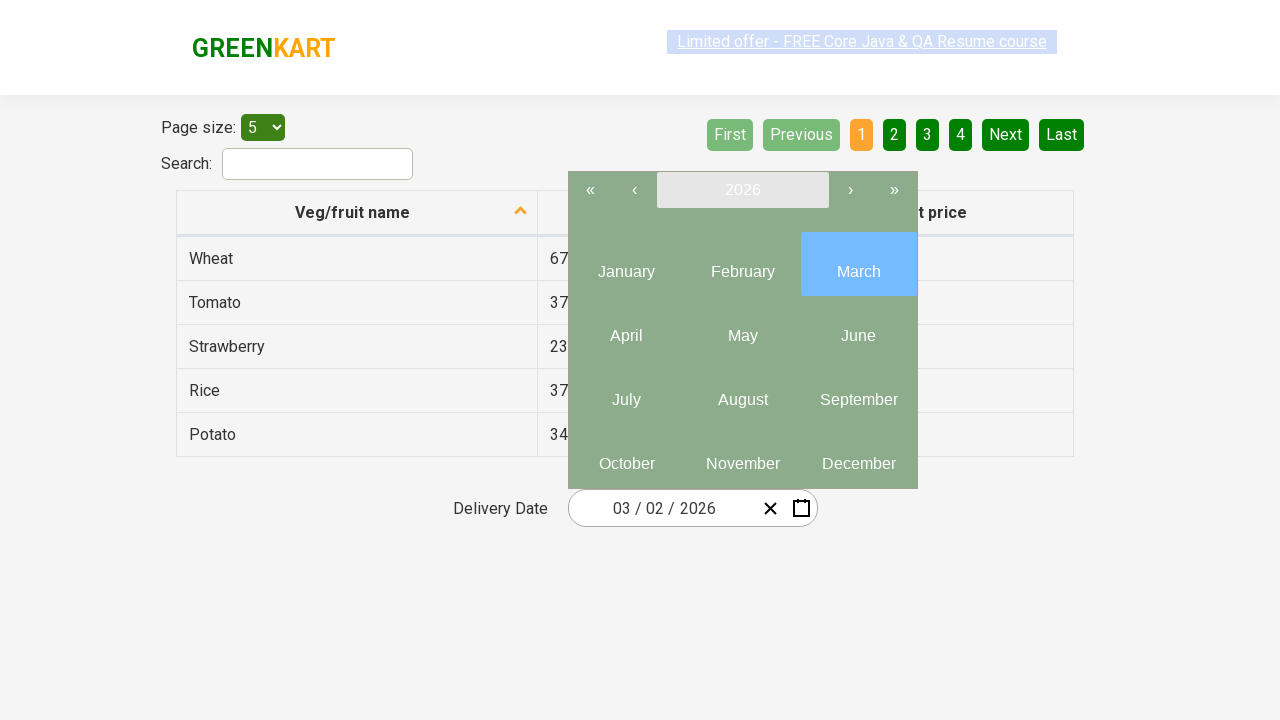

Clicked navigation label again to navigate to year view at (742, 190) on .react-calendar__navigation__label
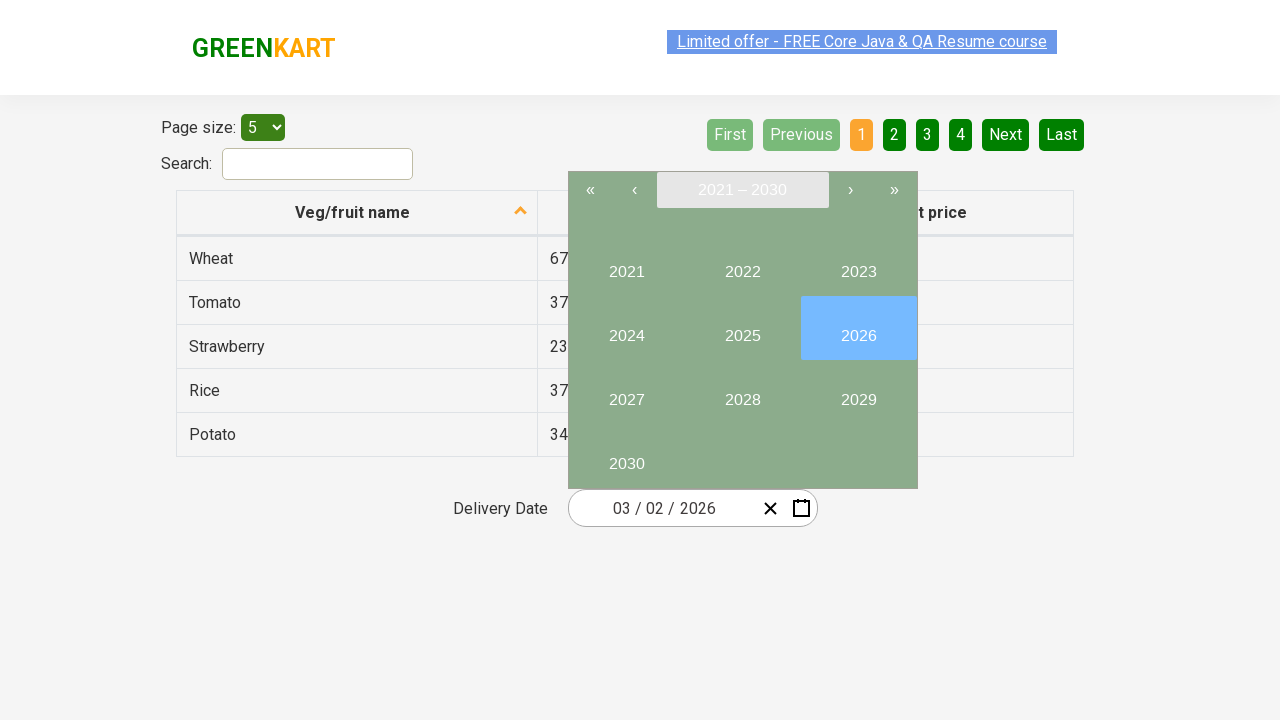

Selected year 2027 from year view at (626, 392) on button:has-text('2027')
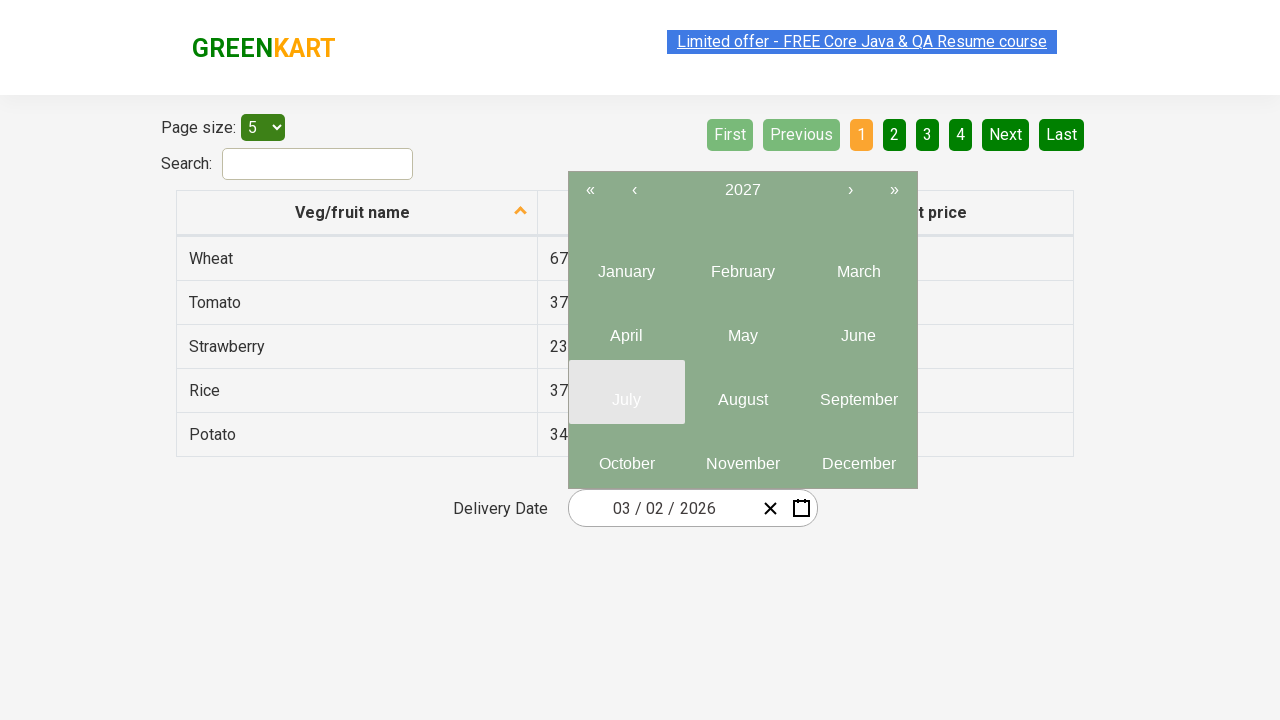

Selected June (month 6) from year 2027 at (858, 328) on .react-calendar__year-view__months__month >> nth=5
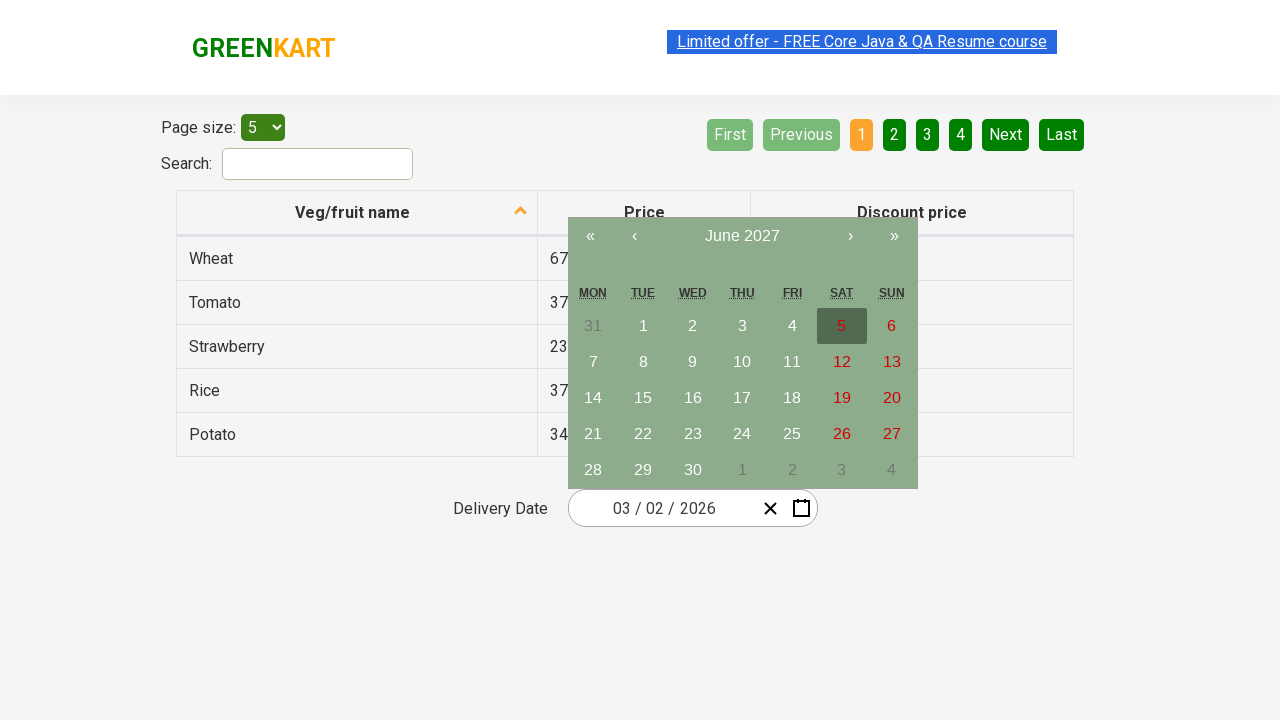

Selected day 15 from June 2027 calendar at (643, 398) on abbr:has-text('15')
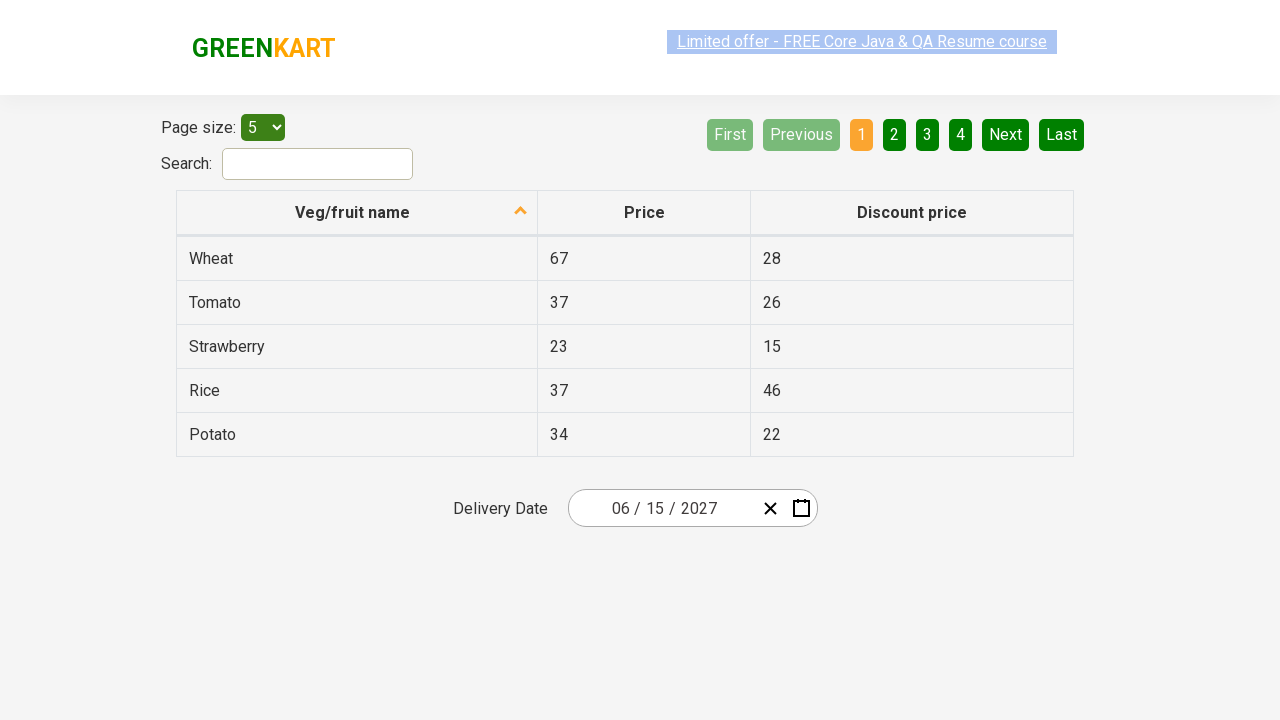

Verified date picker input field is present after date selection
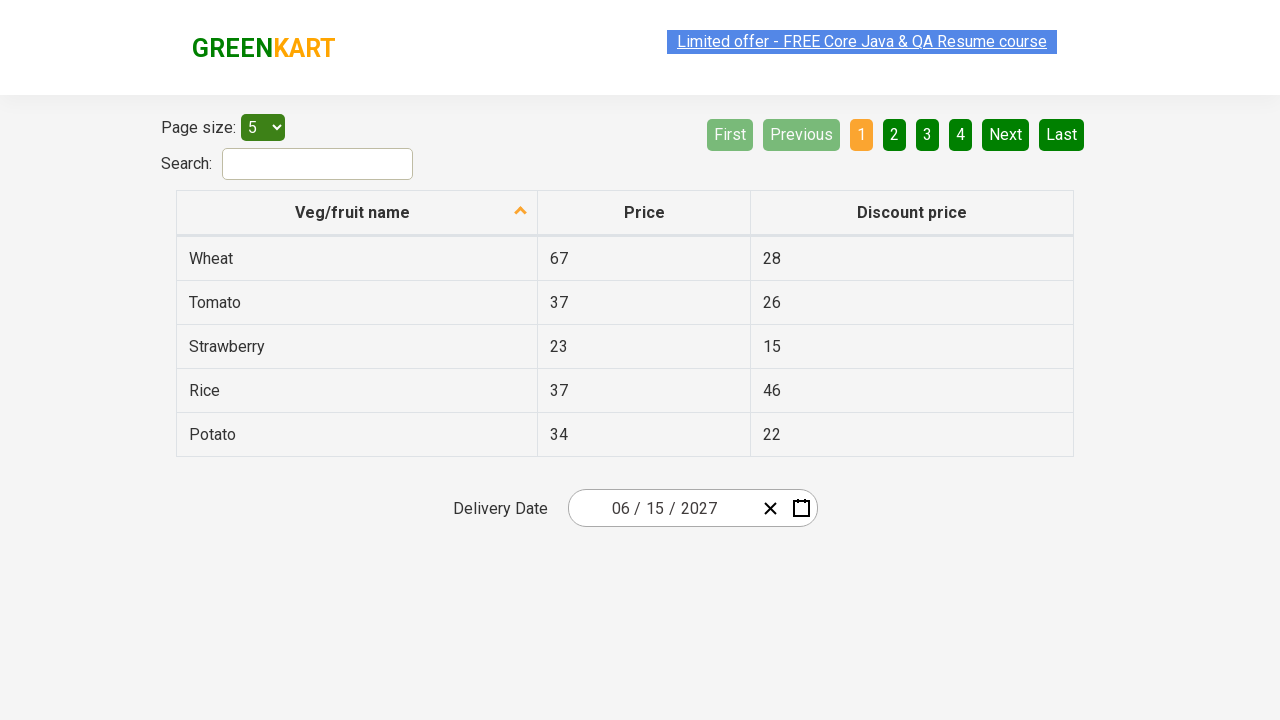

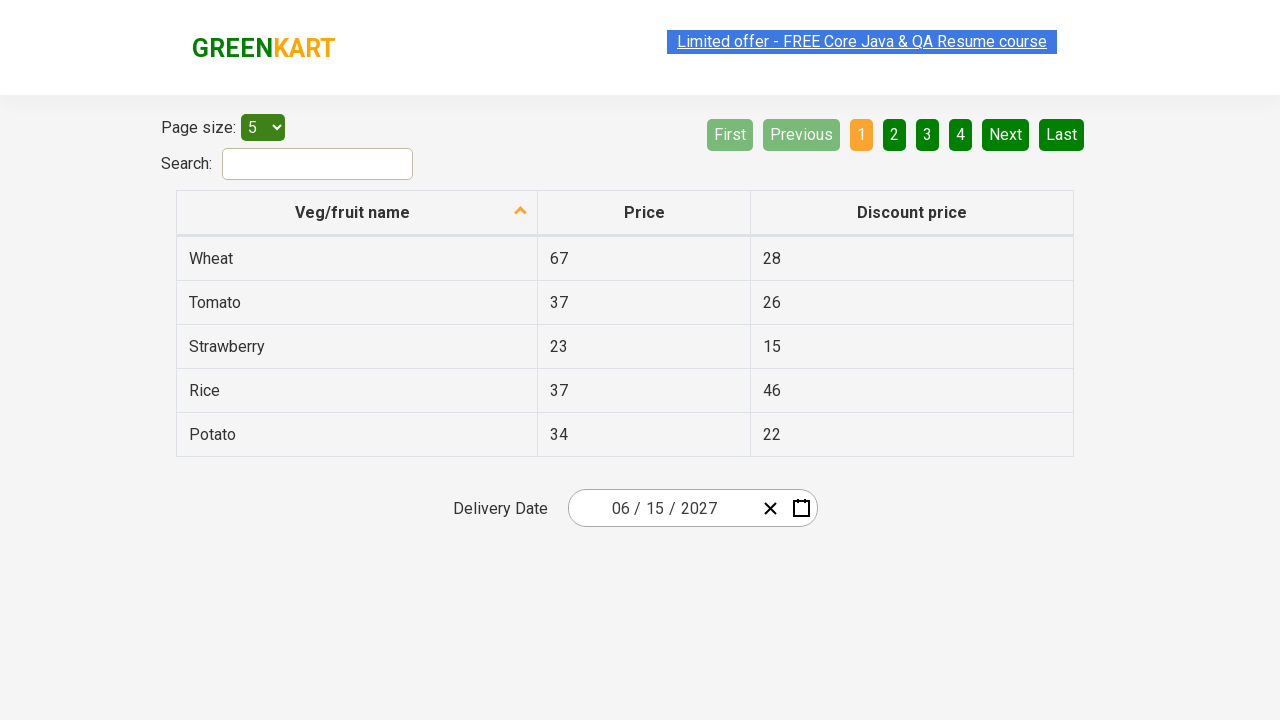